Tests JavaScript alert handling by clicking a button to trigger an alert, accepting the alert popup, and verifying the result message is displayed correctly on the page.

Starting URL: http://the-internet.herokuapp.com/javascript_alerts

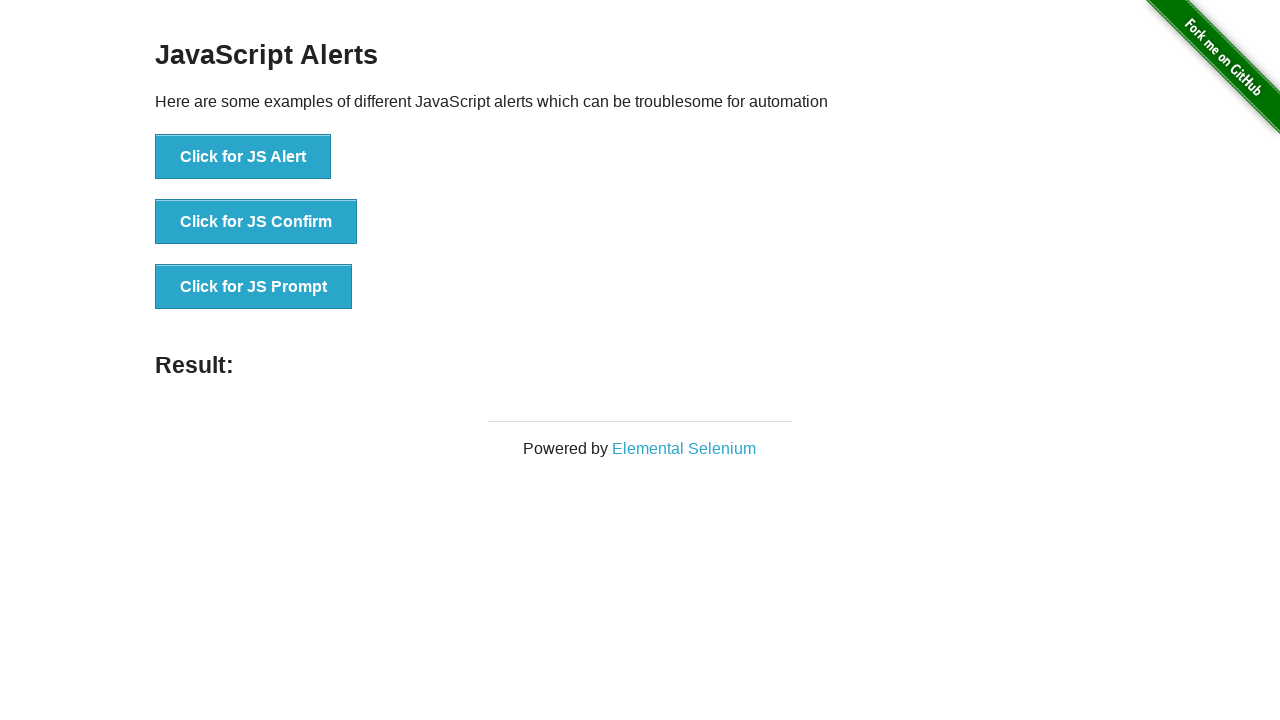

Clicked the first button to trigger JavaScript alert at (243, 157) on ul > li:nth-child(1) > button
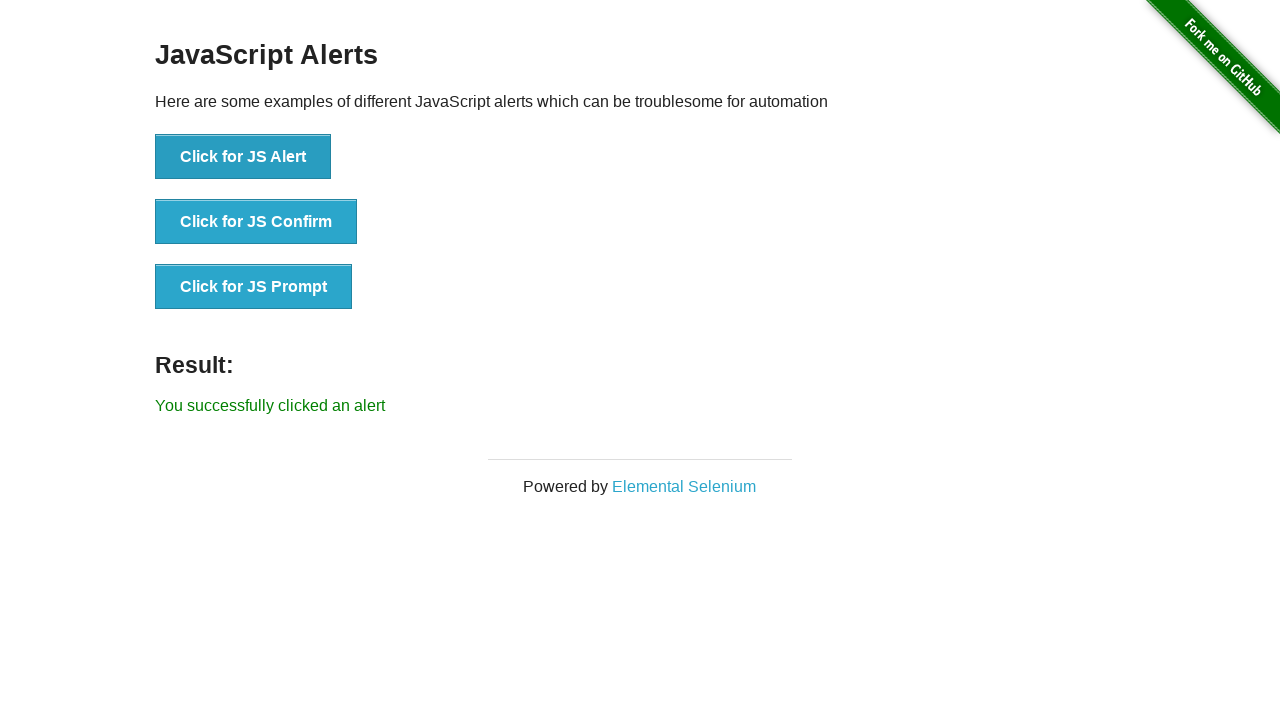

Set up dialog handler to accept alerts
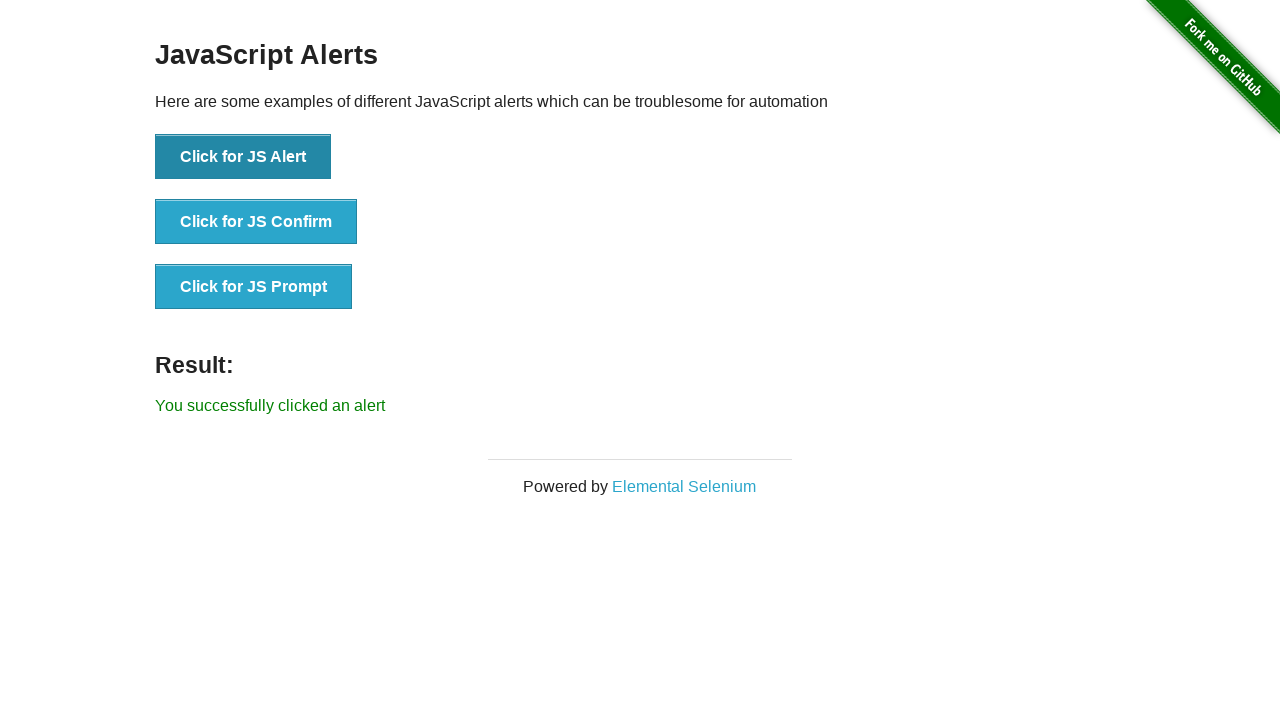

Result message element appeared on the page
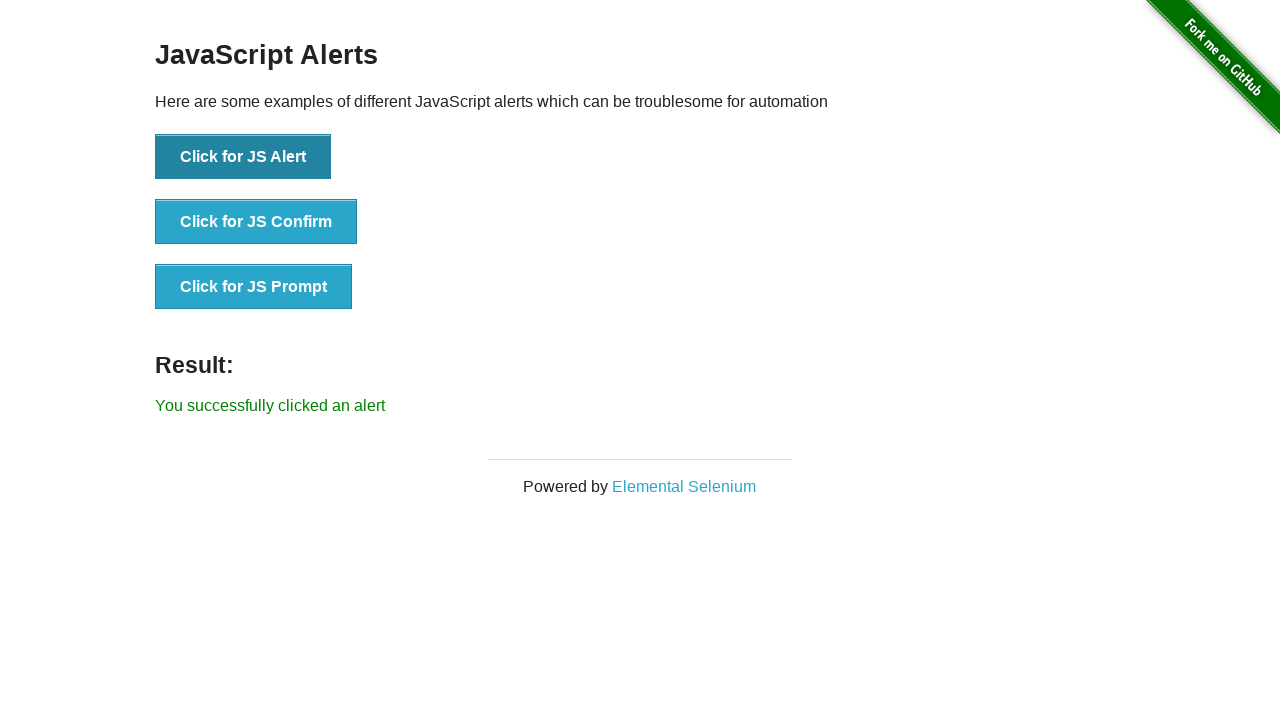

Retrieved result message text content
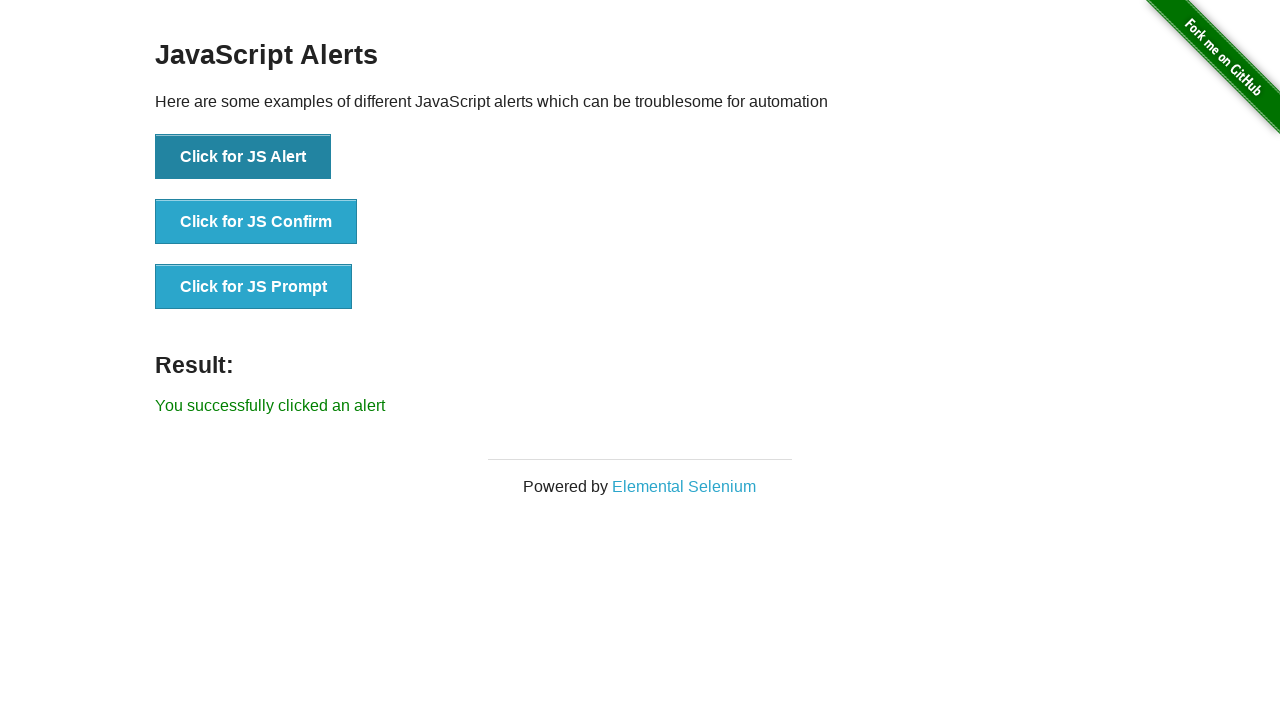

Verified result message matches expected text 'You successfully clicked an alert'
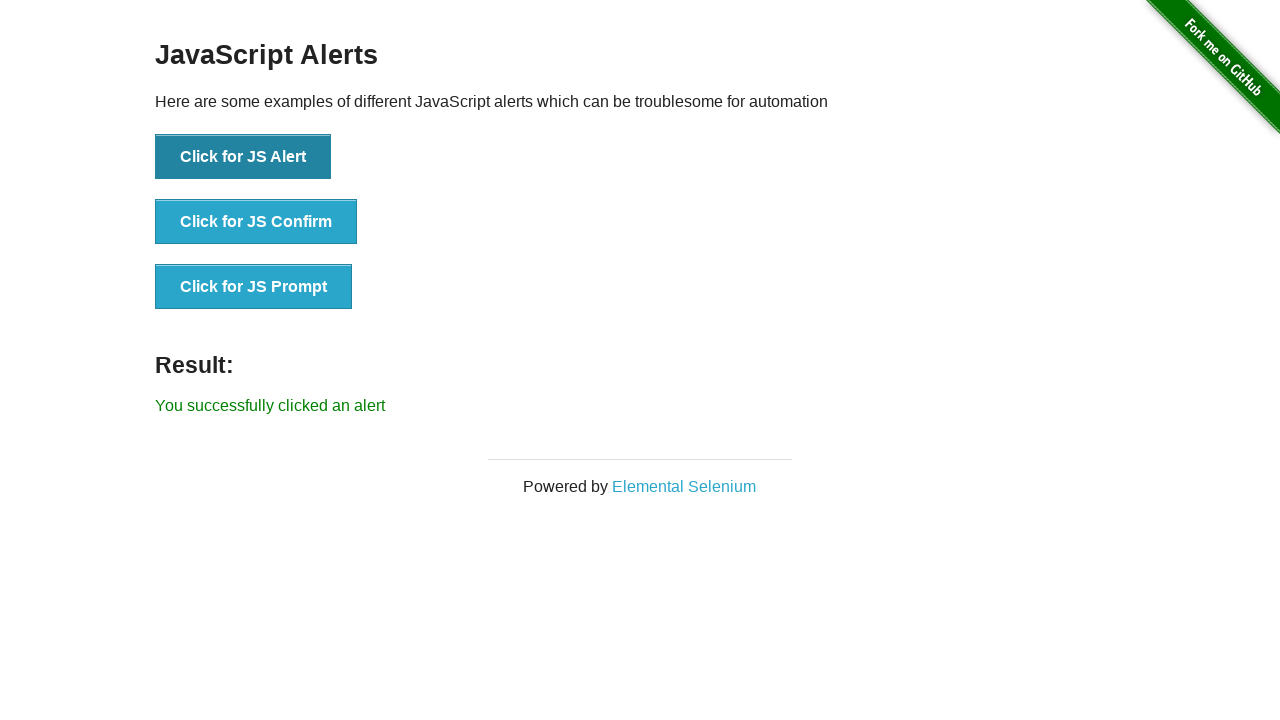

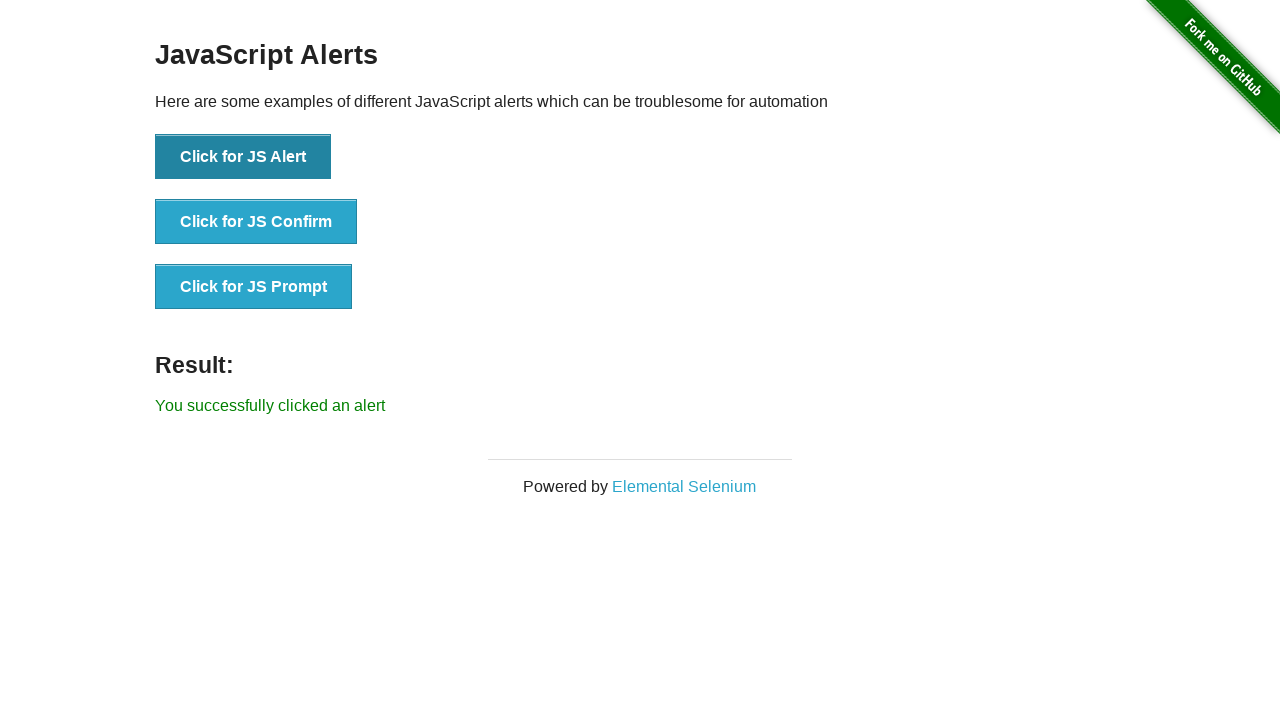